Tests checkbox page by clicking the Checkboxes link and verifying the first checkbox is unchecked

Starting URL: https://the-internet.herokuapp.com/

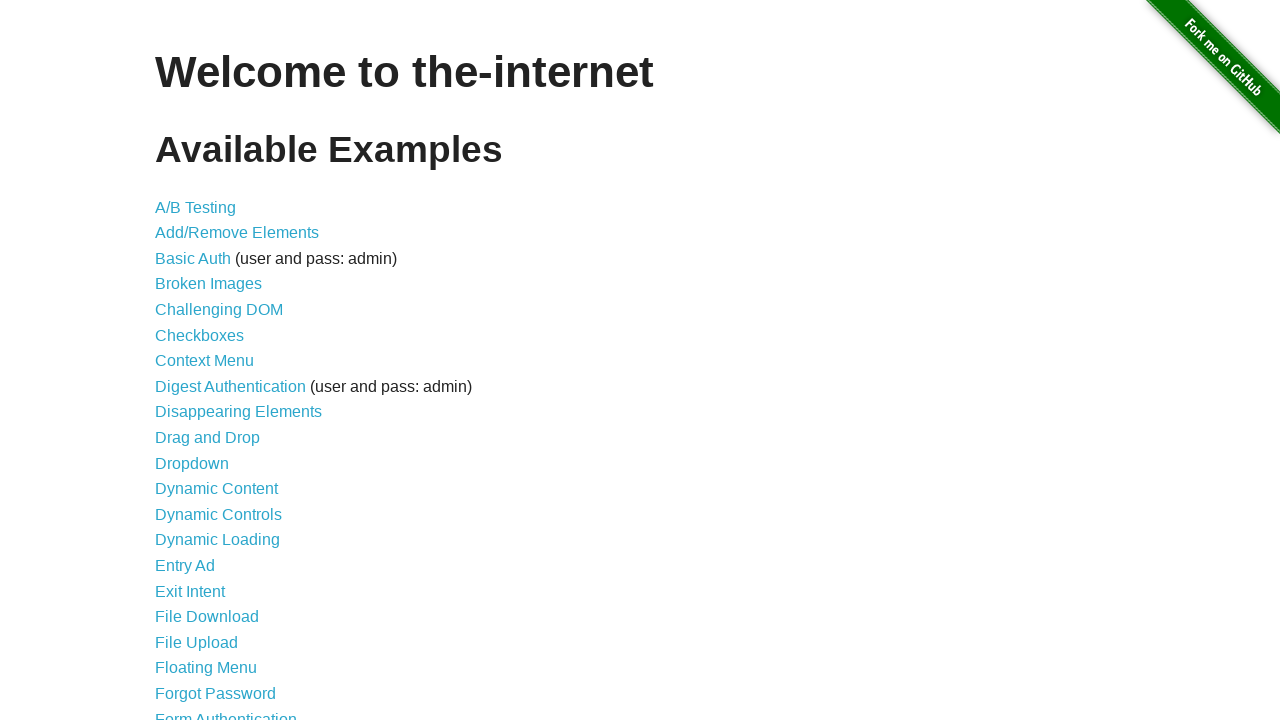

Clicked on the Checkboxes link at (200, 335) on text="Checkboxes"
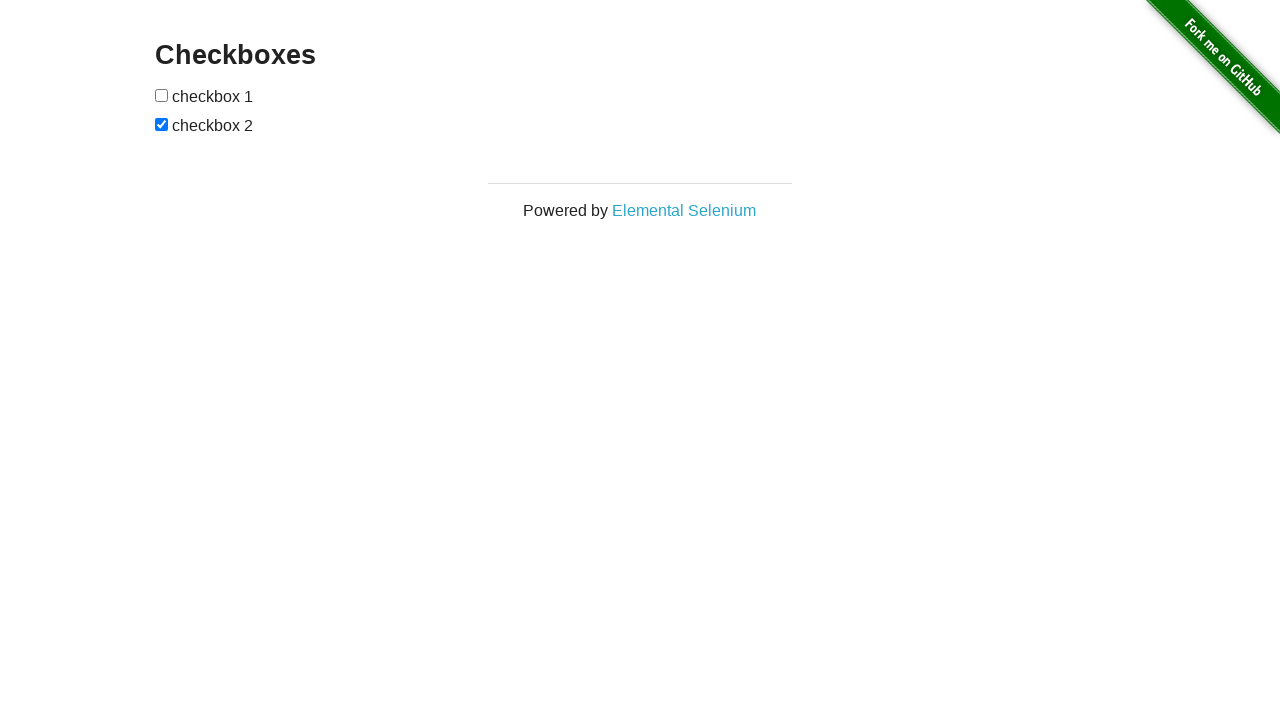

Checkboxes loaded on the page
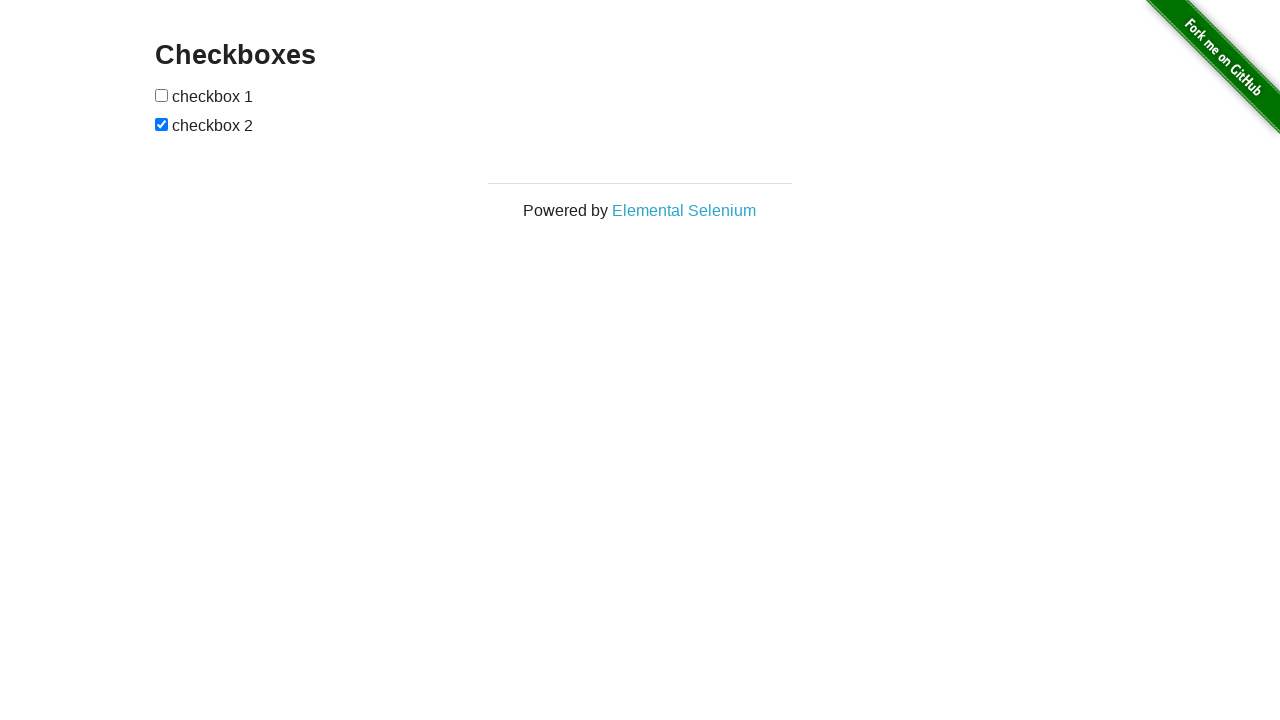

Retrieved checked state of first checkbox
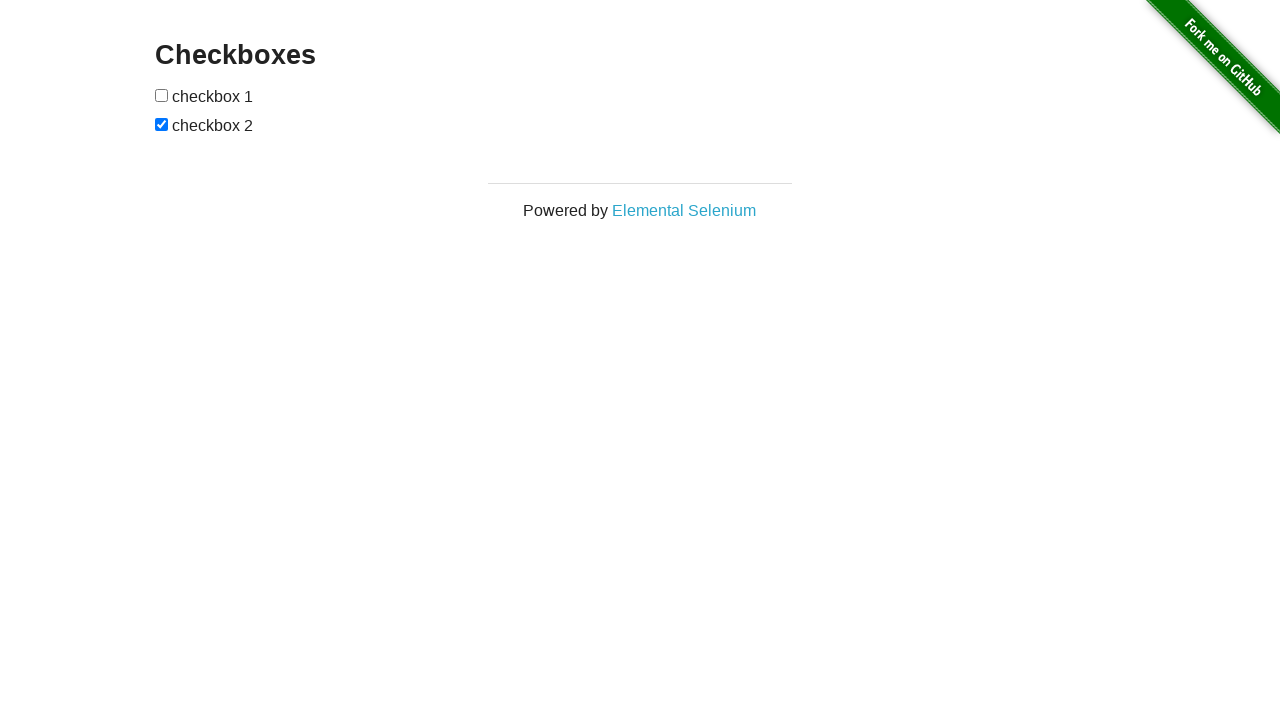

Verified first checkbox is unchecked
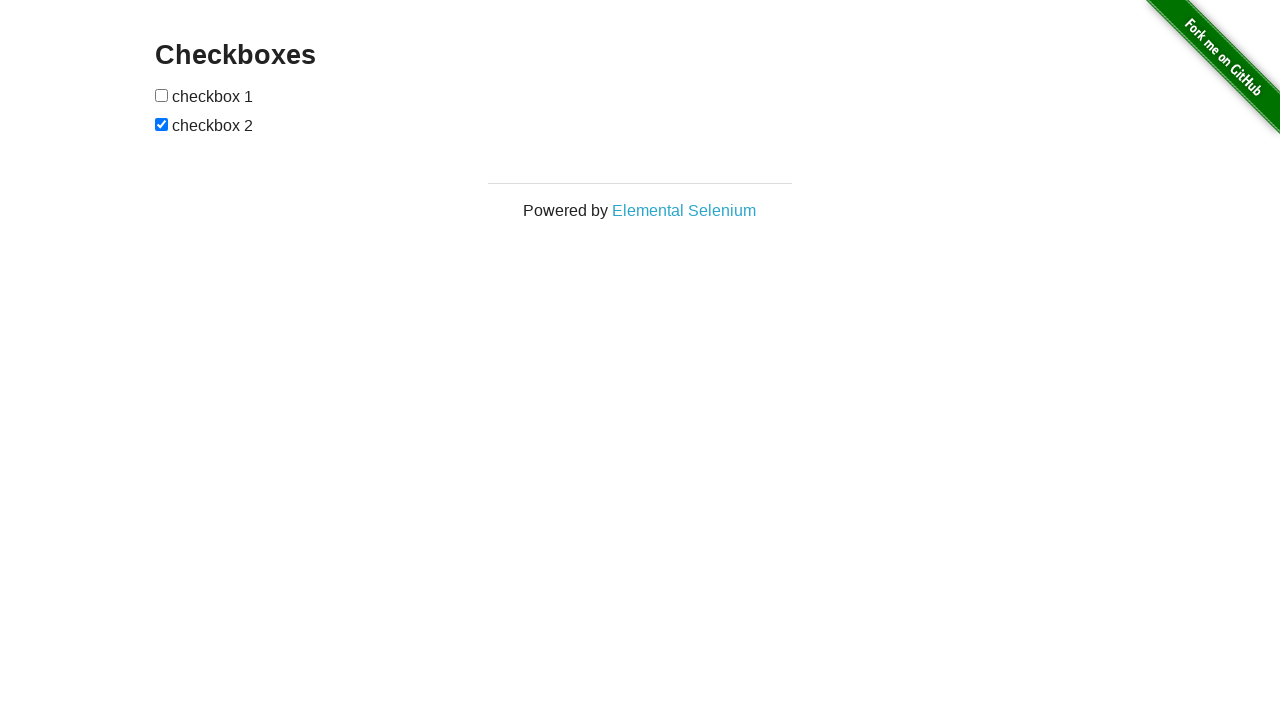

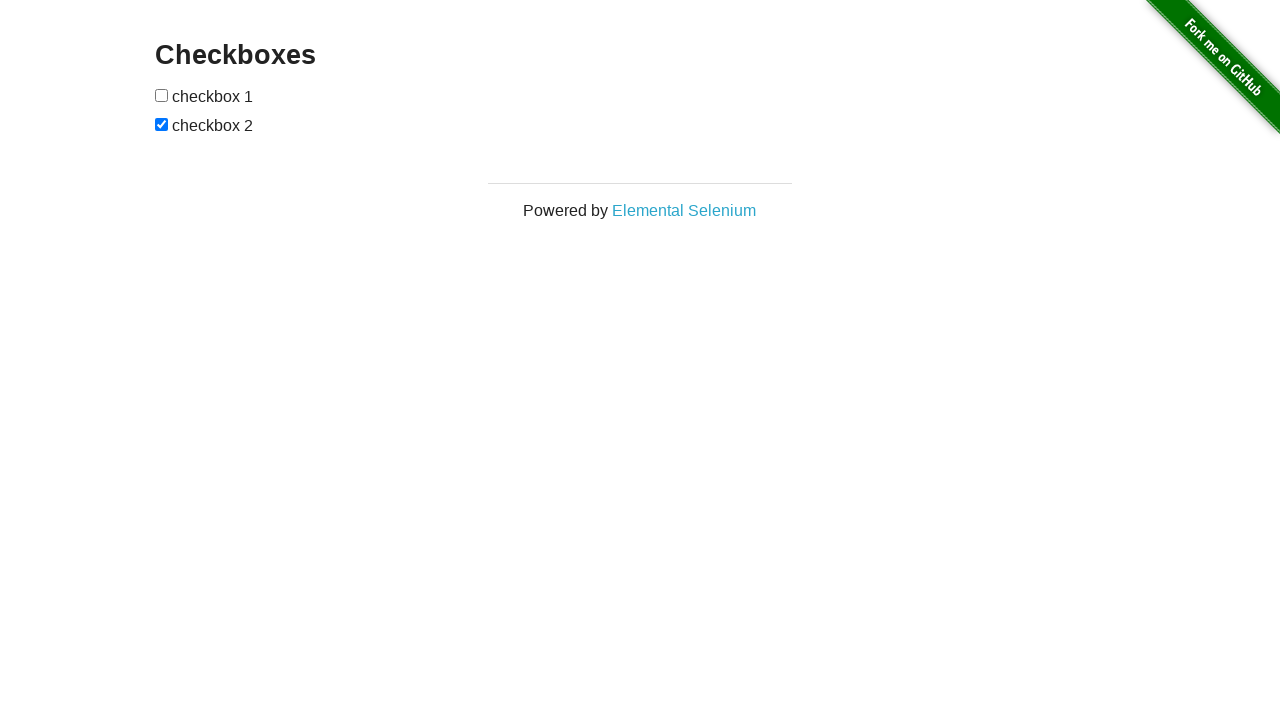